Navigates through the India COVID-19 dashboard by sorting states alphabetically, clicking on Tamil Nadu, Karnataka, Maharashtra, and viewing district-level data including Chennai, Bangalore, and Delhi.

Starting URL: https://www.incovid19.org/

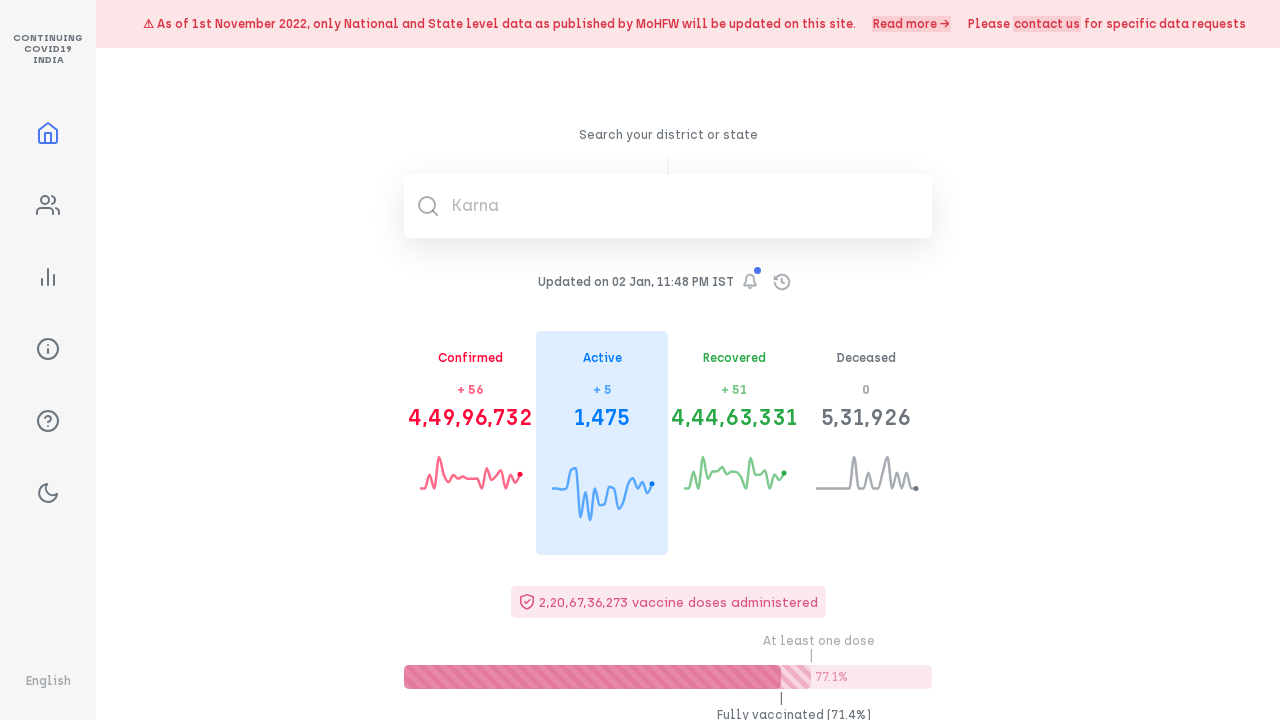

Waited for India COVID-19 dashboard page to load
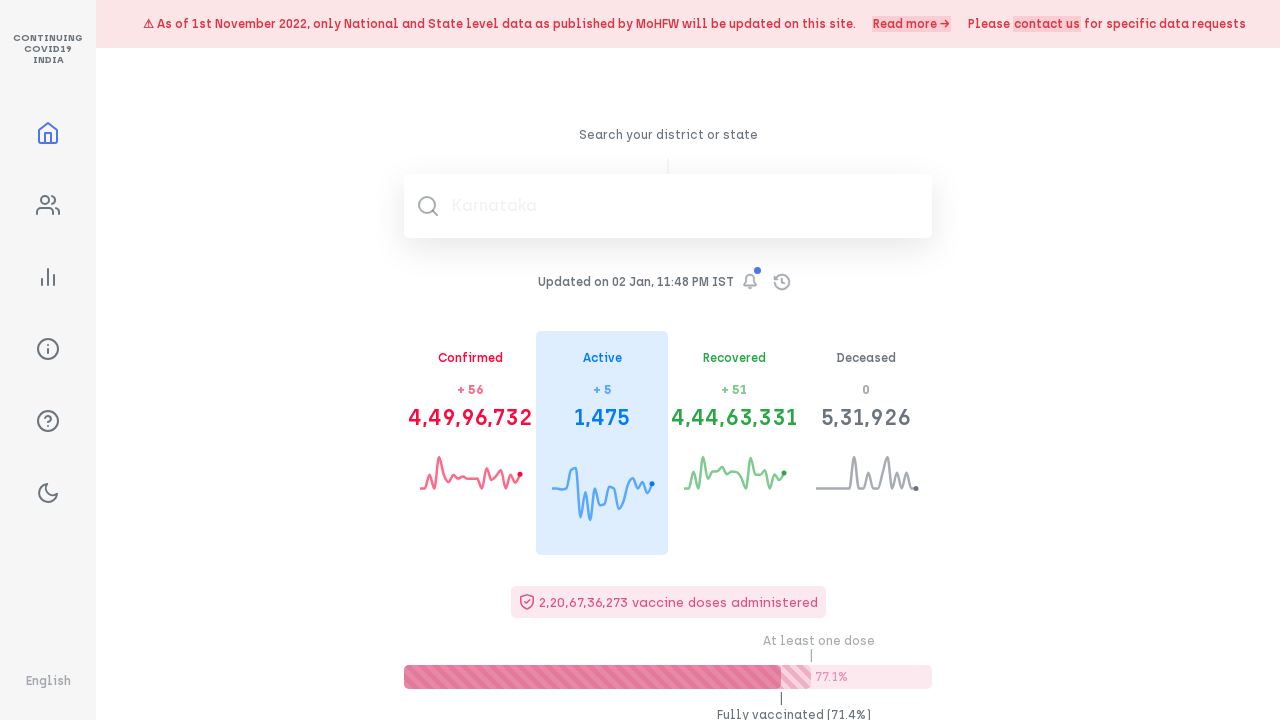

Clicked to sort states by alphabetical order at (472, 360) on xpath=/html/body/div/div/div[3]/div[1]/div[4]/div[2]/div/div[1]/div[1]
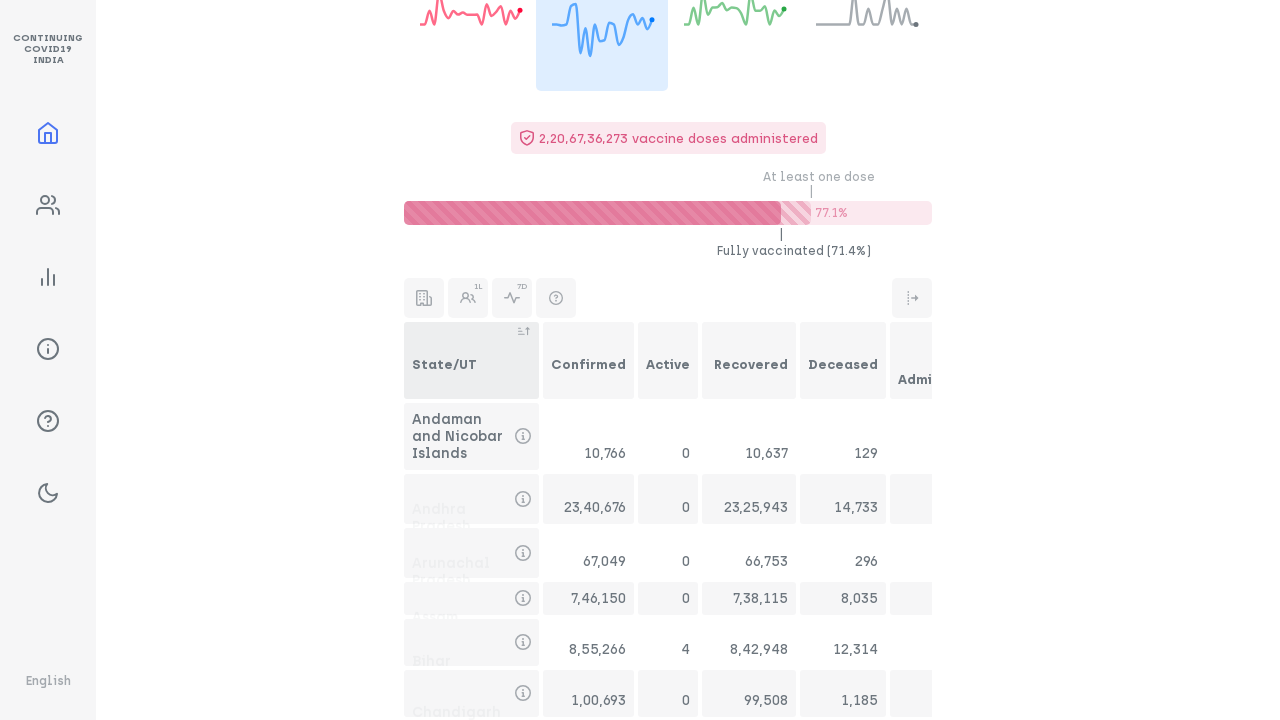

Waited for states list to sort alphabetically
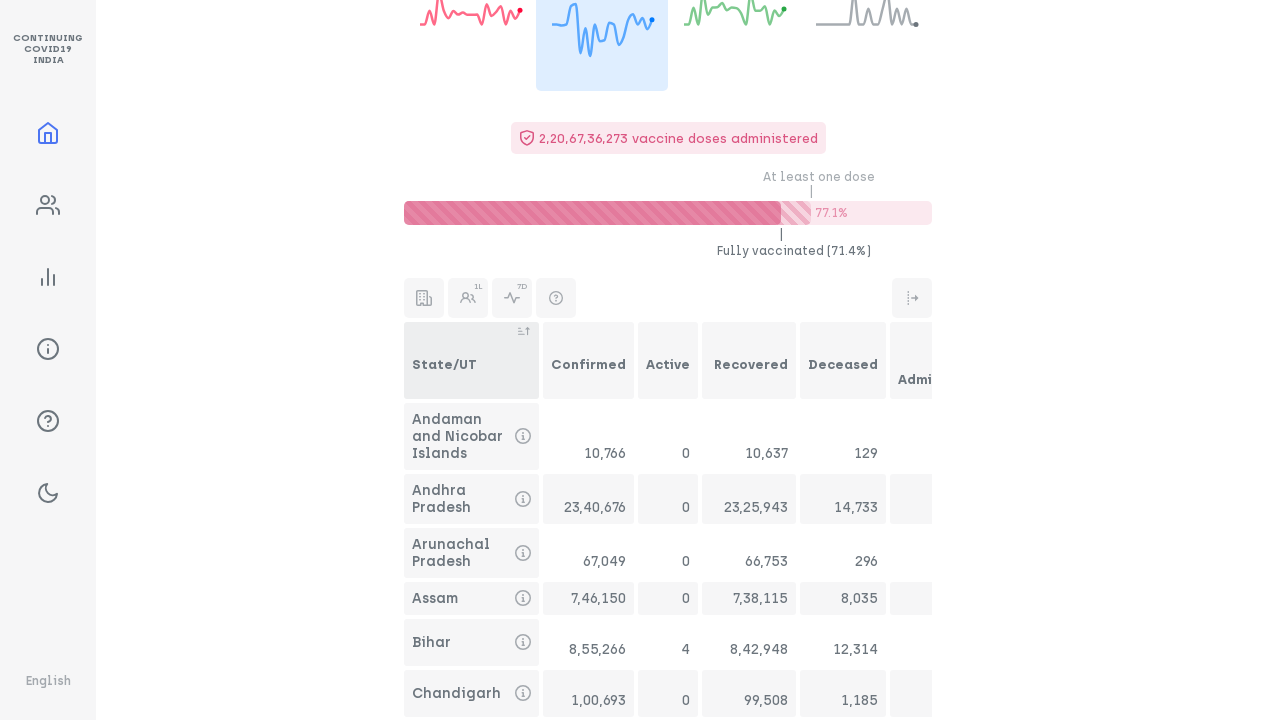

Clicked on Tamil Nadu state at (472, 360) on xpath=/html/body/div/div/div[3]/div[1]/div[4]/div[2]/div/div[32]/div[1]
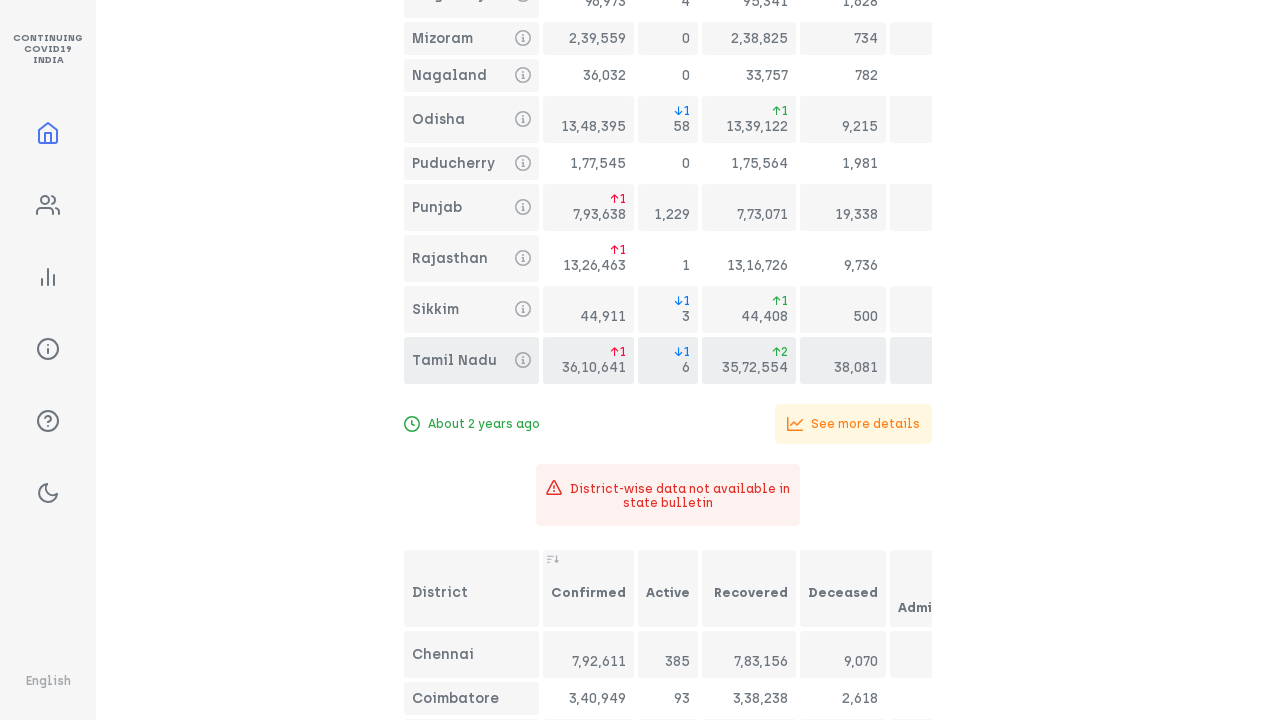

Waited for Tamil Nadu details to load
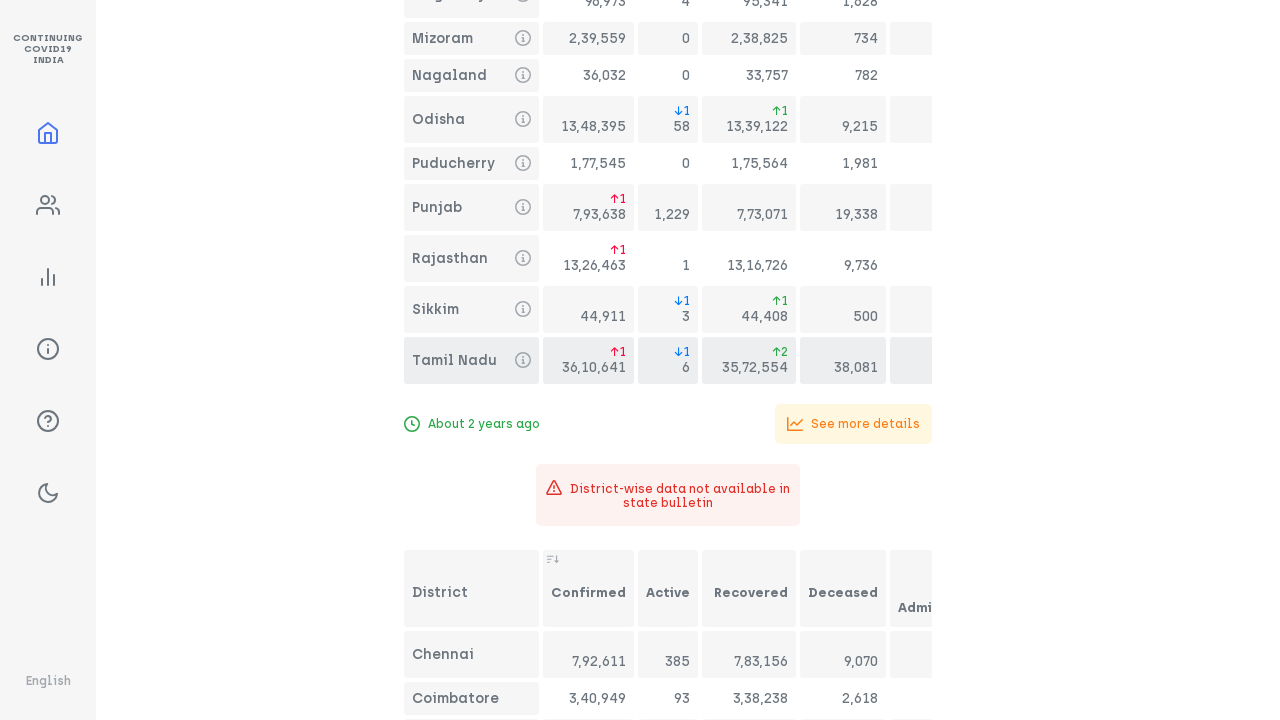

Clicked to sort Tamil Nadu districts by alphabetical order at (472, 588) on xpath=/html/body/div/div/div[3]/div[1]/div[4]/div[2]/div/div[34]/div[1]
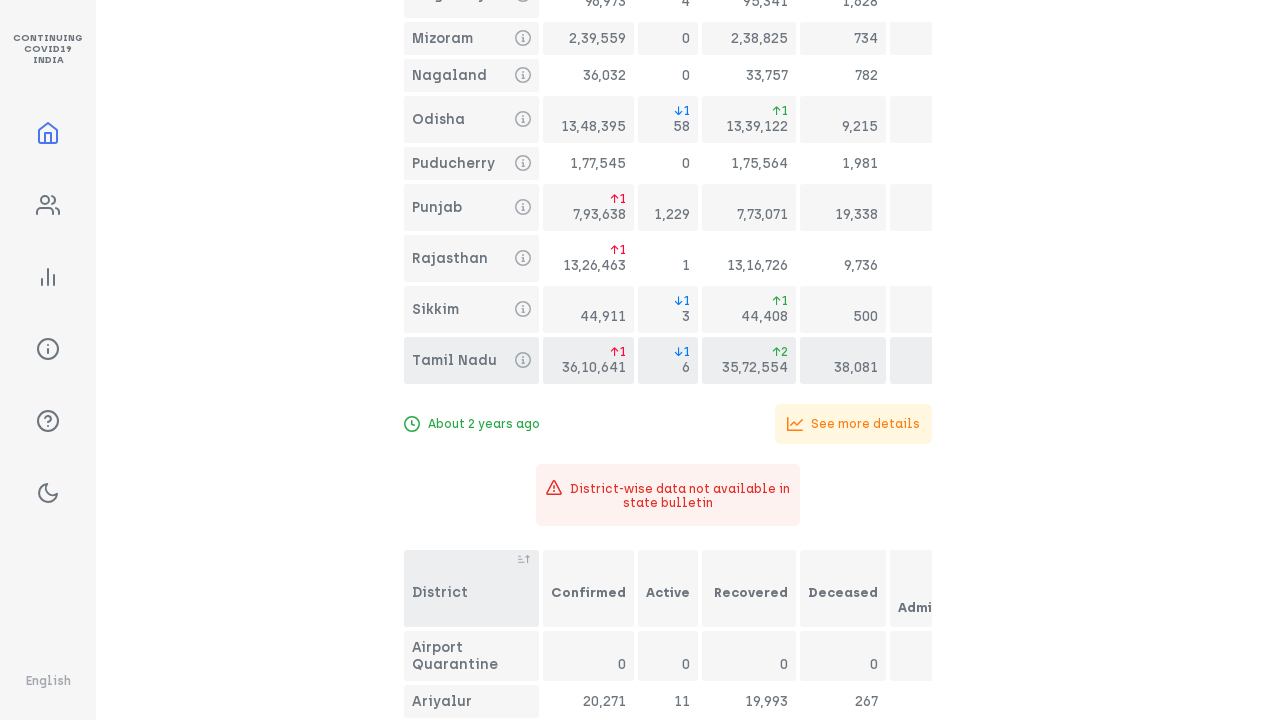

Waited for Tamil Nadu districts to sort alphabetically
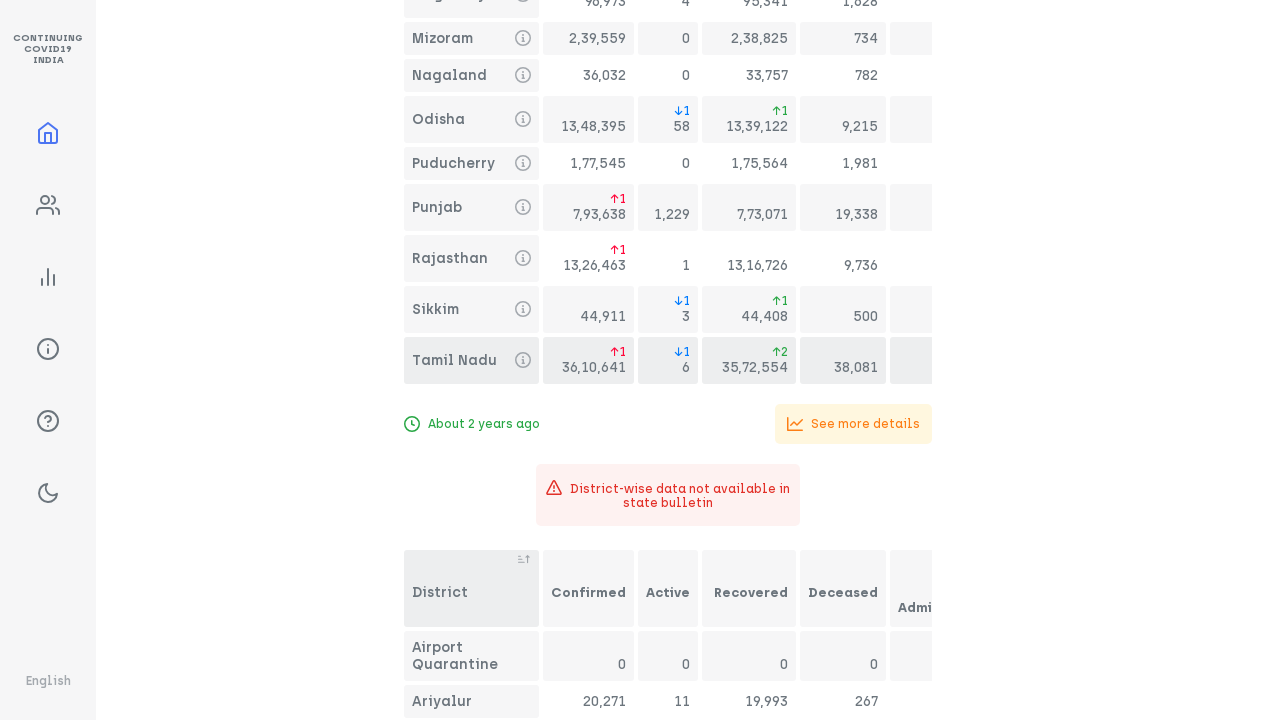

Clicked on Karnataka state at (472, 360) on xpath=/html/body/div/div/div[3]/div[1]/div[4]/div[2]/div/div[17]/div[1]
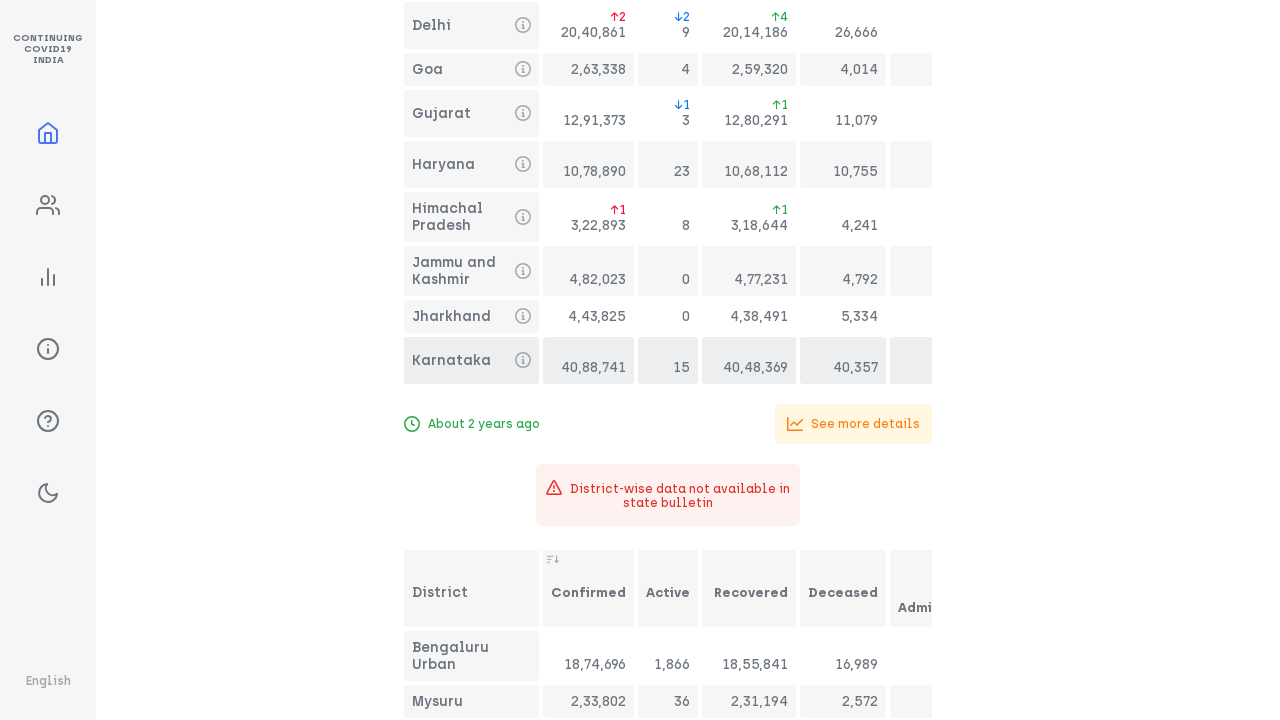

Waited for Karnataka details to load
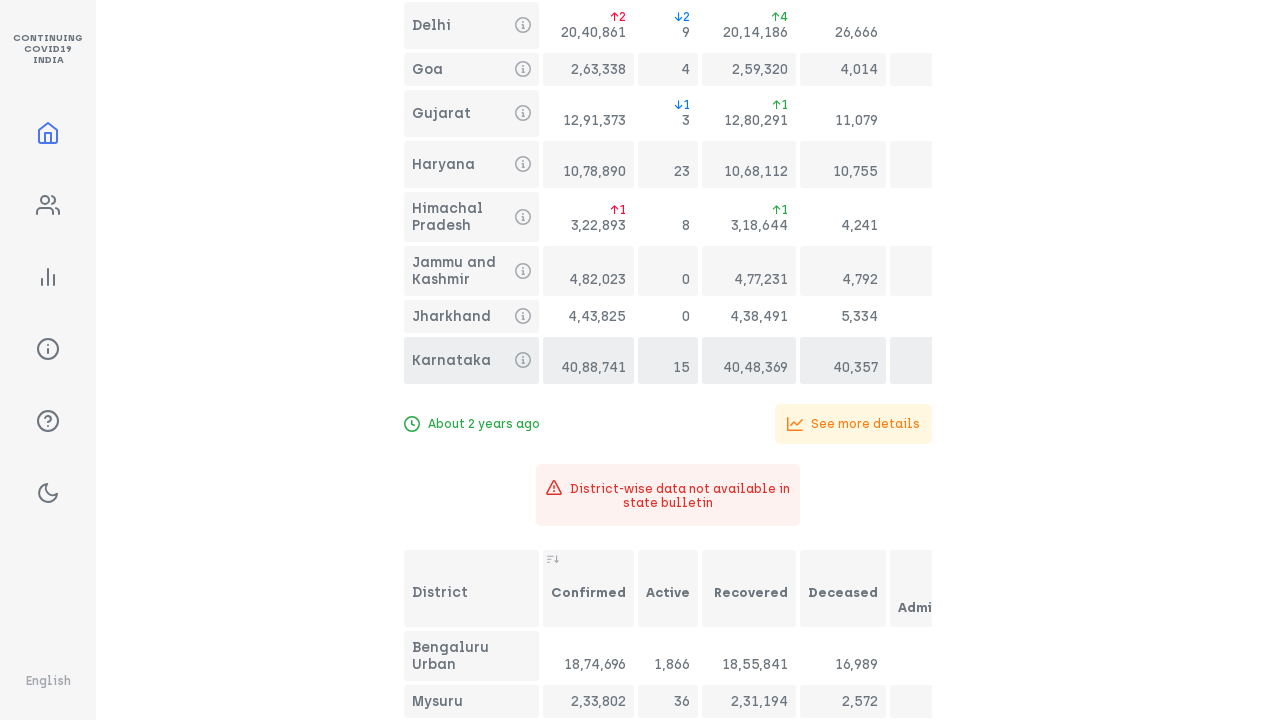

Clicked to sort Karnataka districts by alphabetical order at (472, 588) on xpath=/html/body/div/div/div[3]/div[1]/div[4]/div[2]/div/div[19]/div[1]
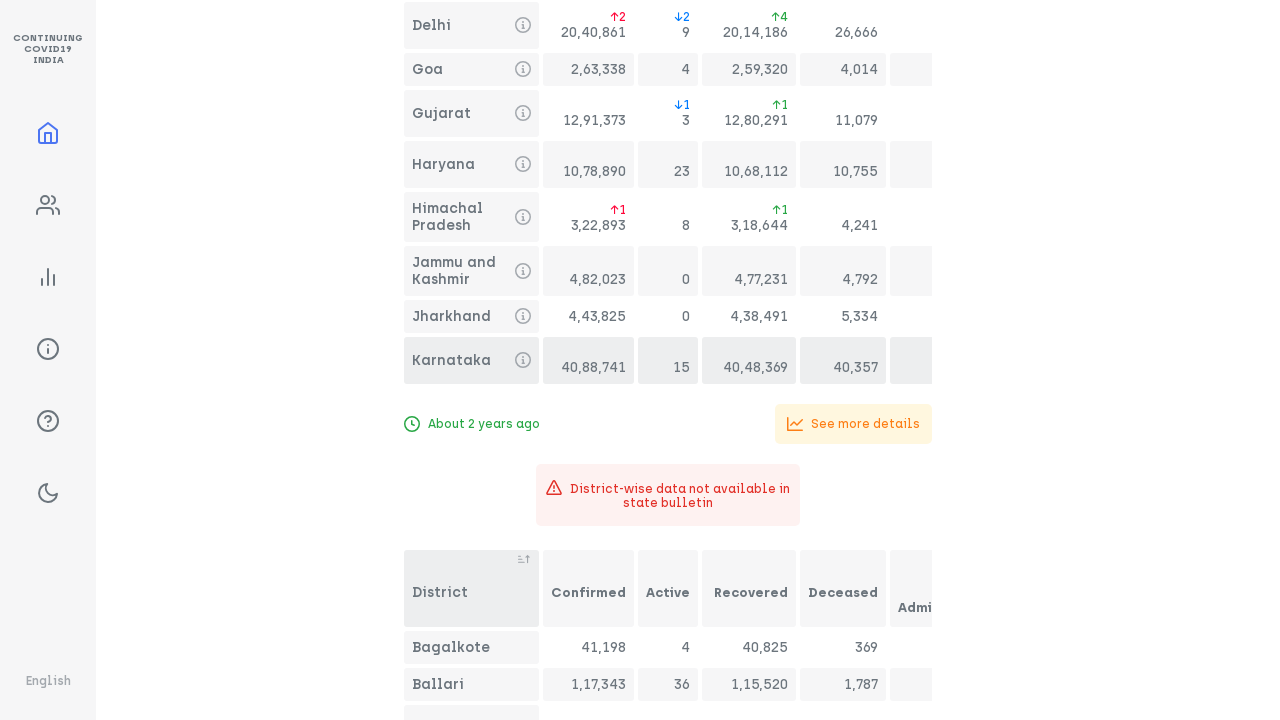

Waited for Karnataka districts to sort alphabetically
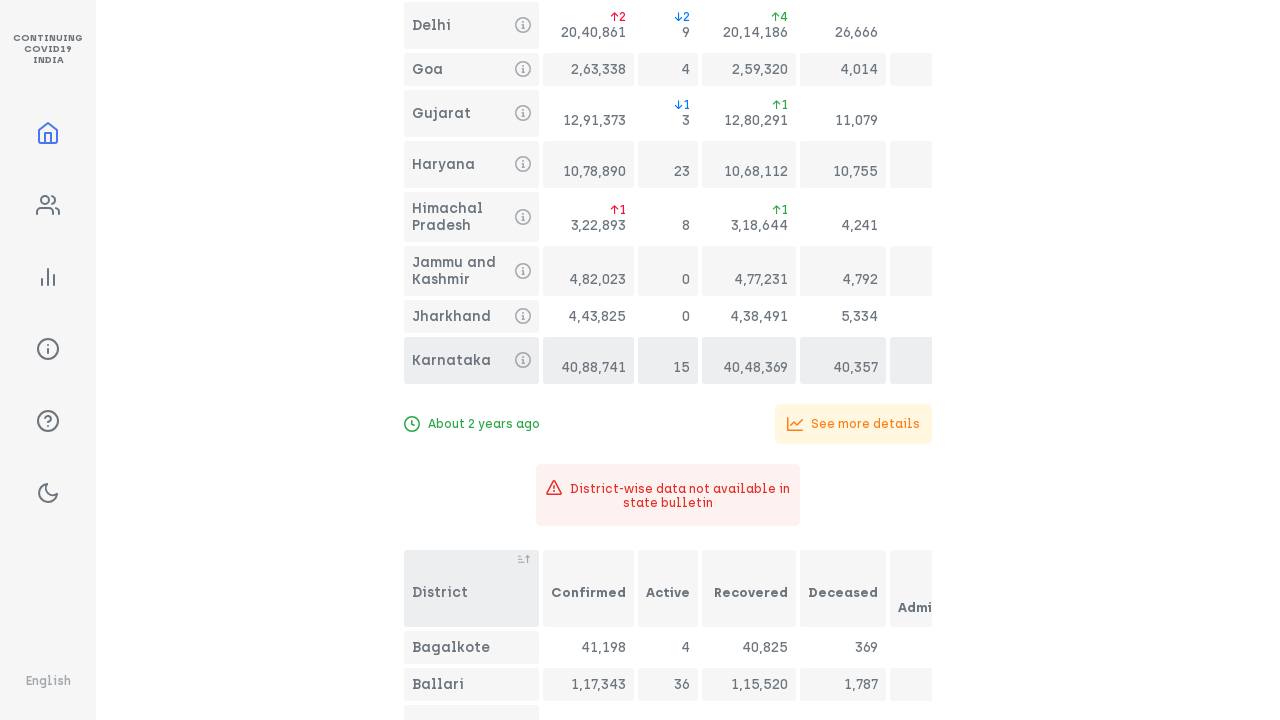

Clicked on Maharashtra state at (472, 360) on xpath=/html/body/div/div/div[3]/div[1]/div[4]/div[2]/div/div[54]/div[1]
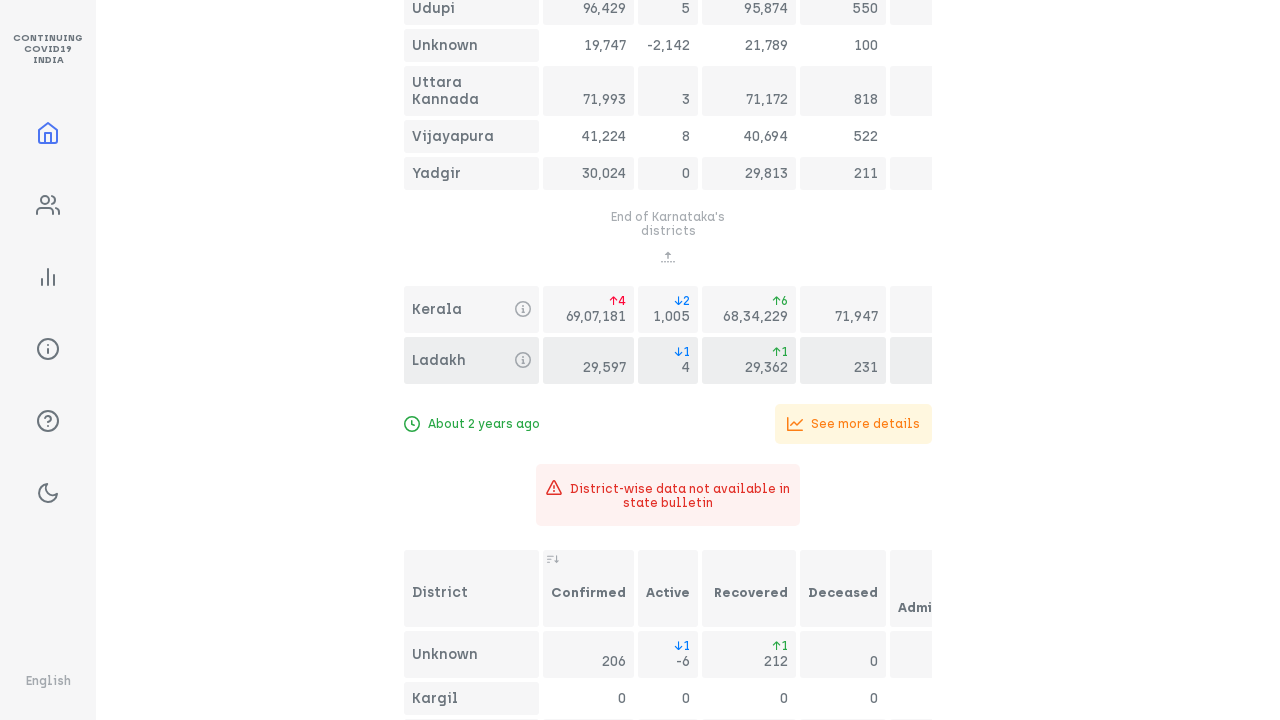

Waited for Maharashtra details to load
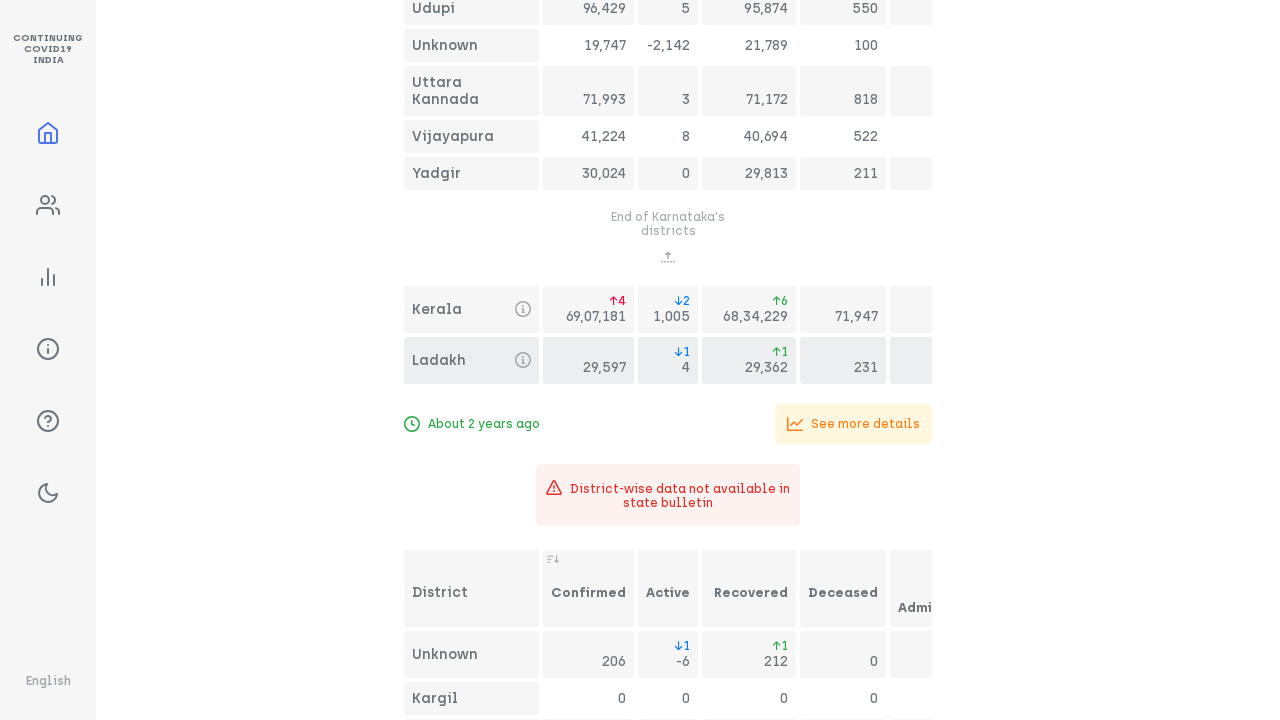

Clicked to sort Maharashtra districts by alphabetical order at (472, 588) on xpath=/html/body/div/div/div[3]/div[1]/div[4]/div[2]/div/div[56]/div[1]
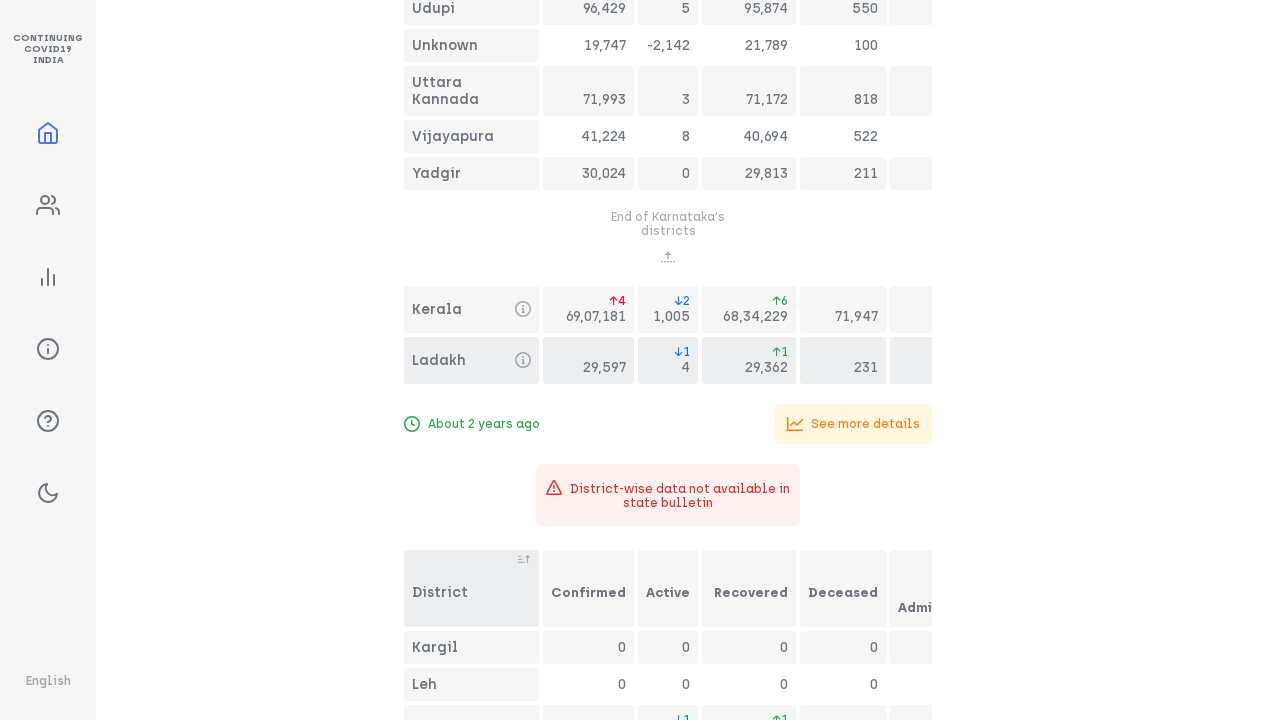

Waited for Maharashtra districts to sort alphabetically
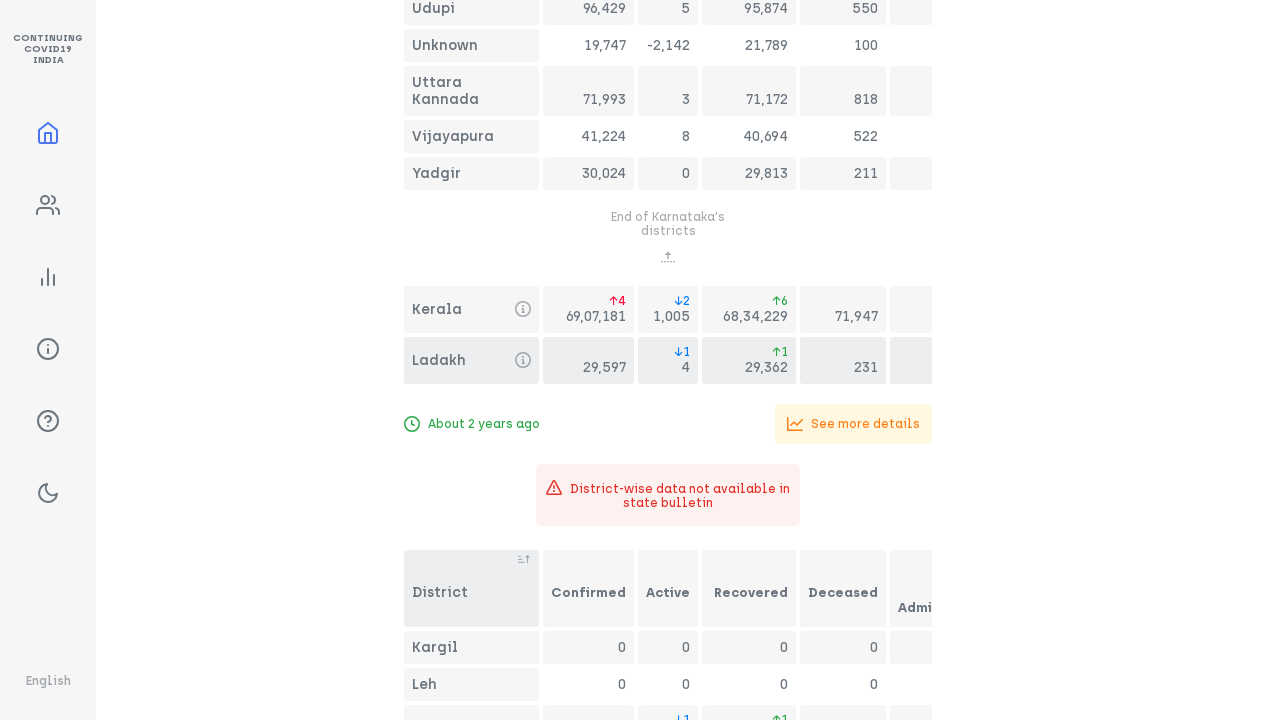

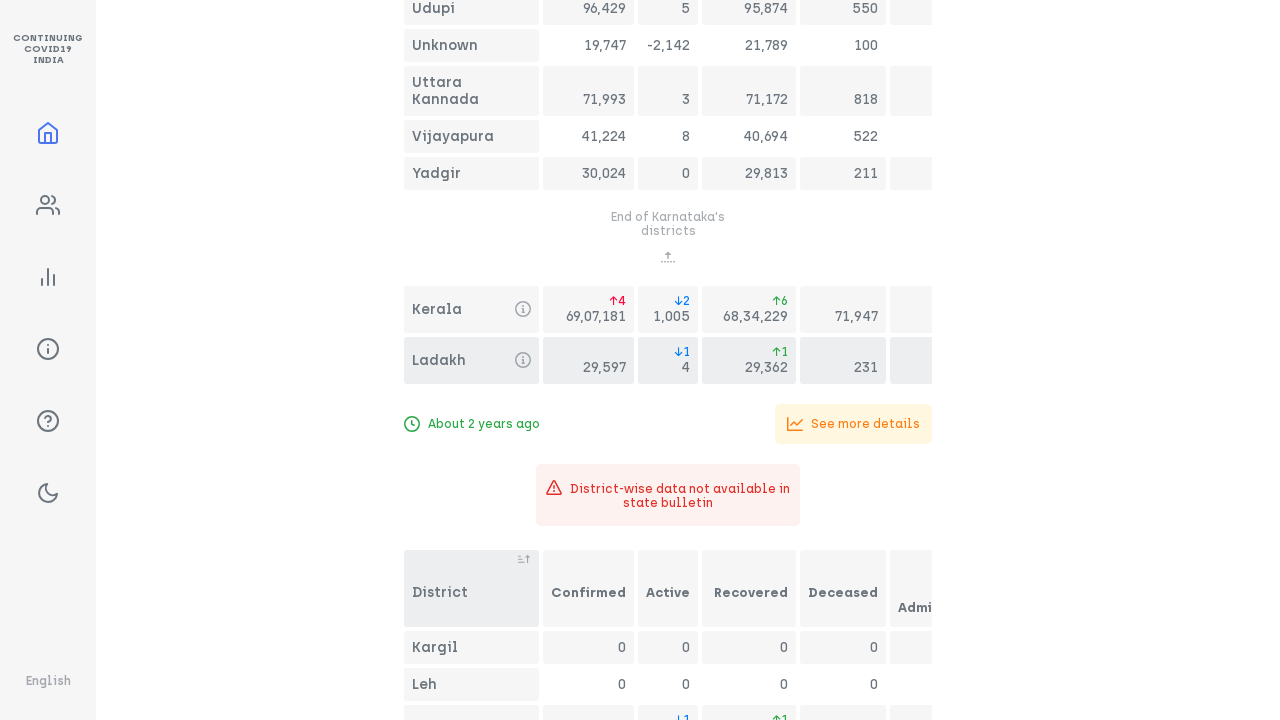